Navigates to the RedBus homepage and loads the page with browser notifications disabled.

Starting URL: https://redbus.in/

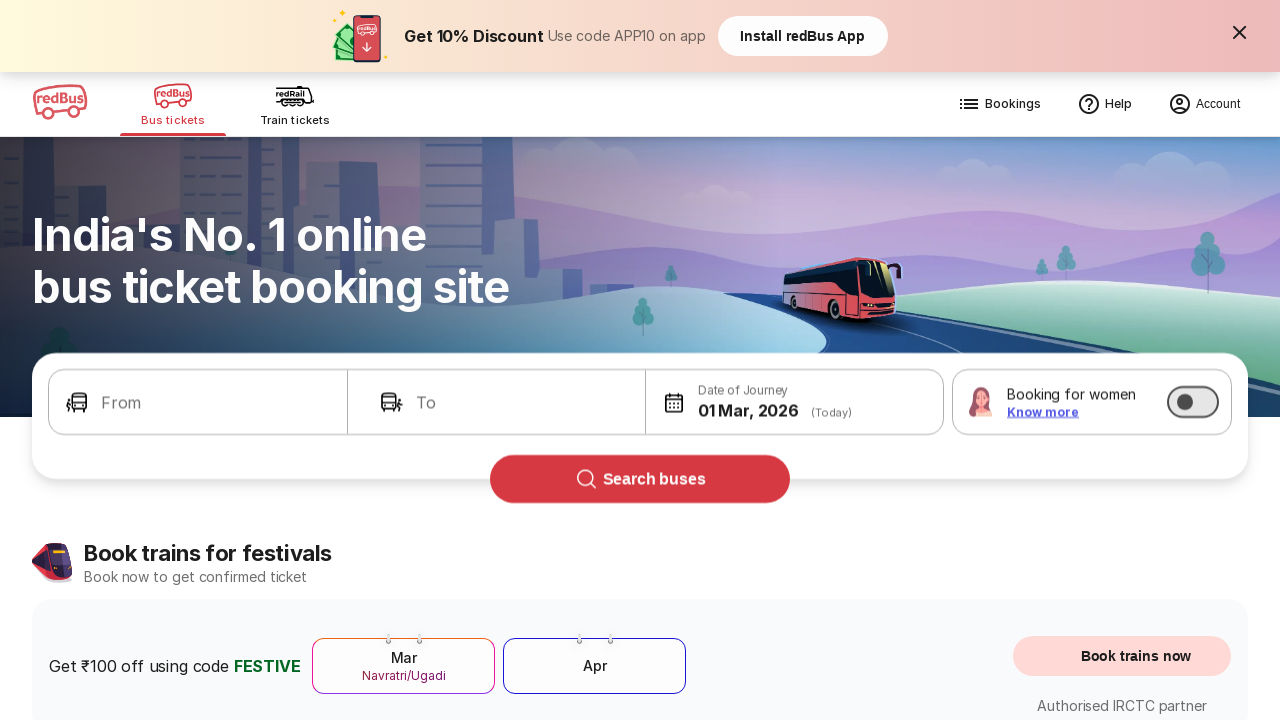

Waited for page to reach domcontentloaded state
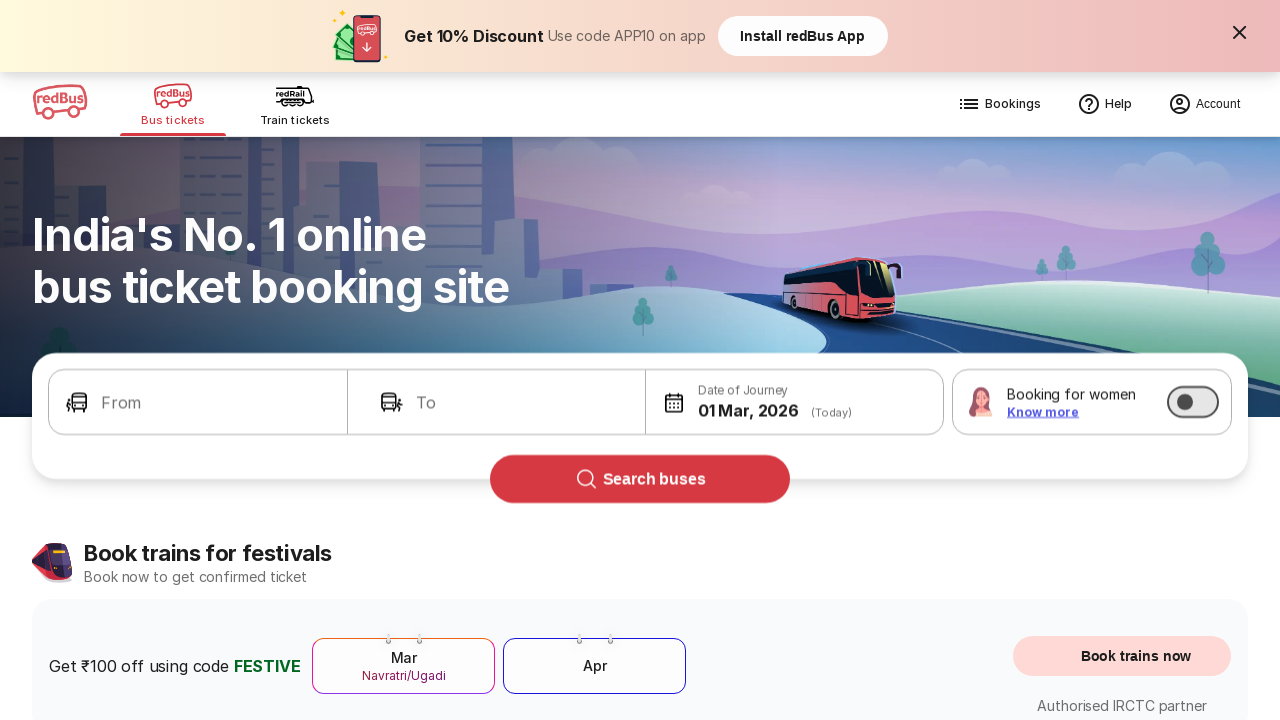

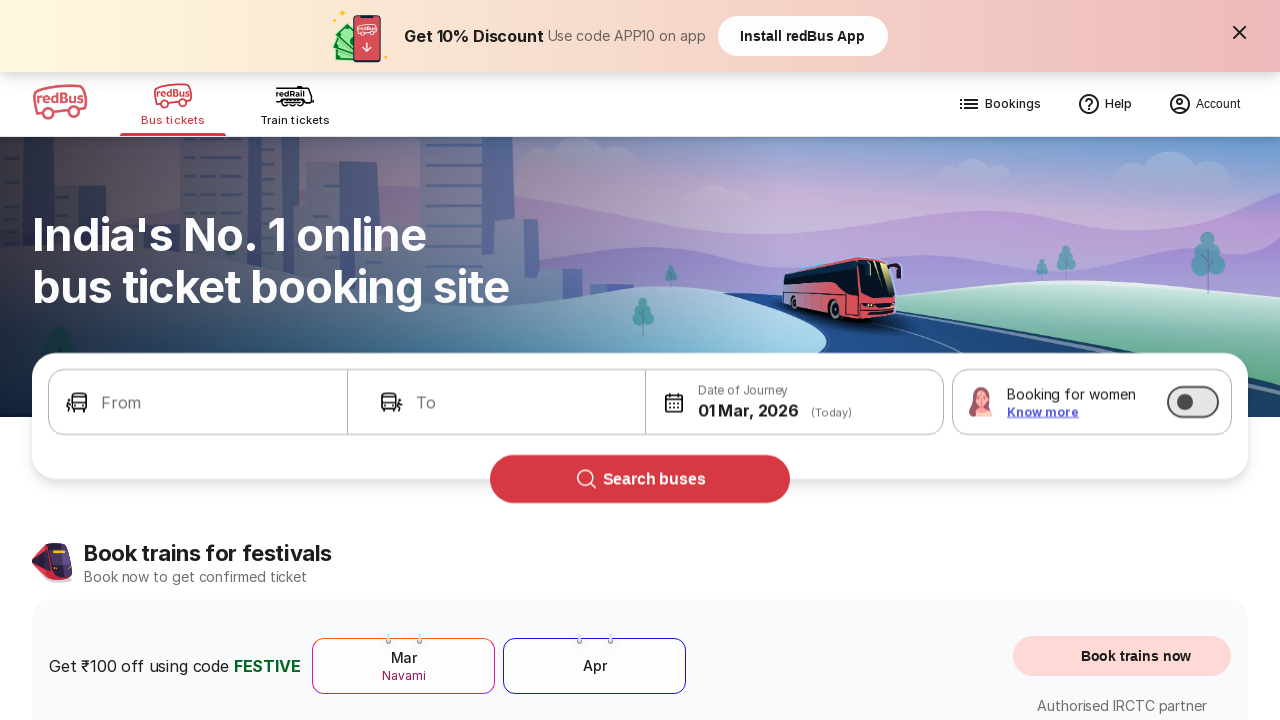